Tests accepting a JavaScript alert by clicking the first button and verifying the success message

Starting URL: https://testcenter.techproeducation.com/index.php?page=javascript-alerts

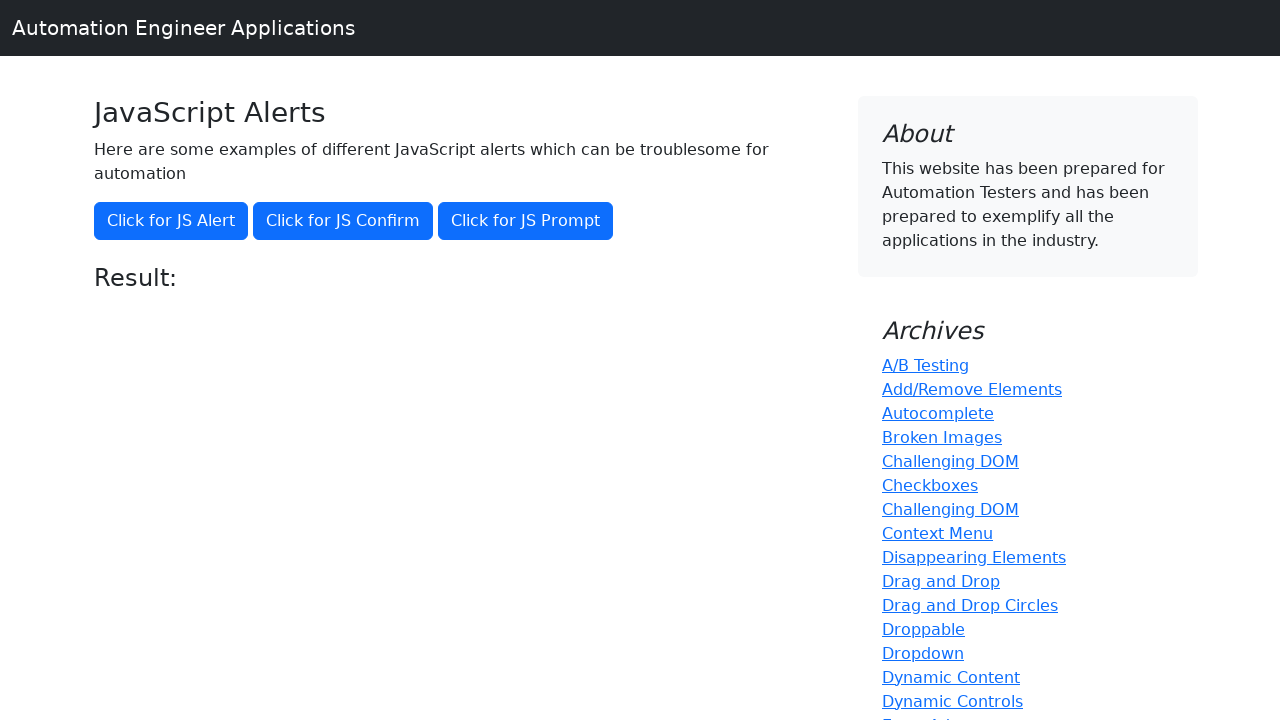

Clicked button to trigger JavaScript alert at (171, 221) on button:has-text('Click for JS Alert')
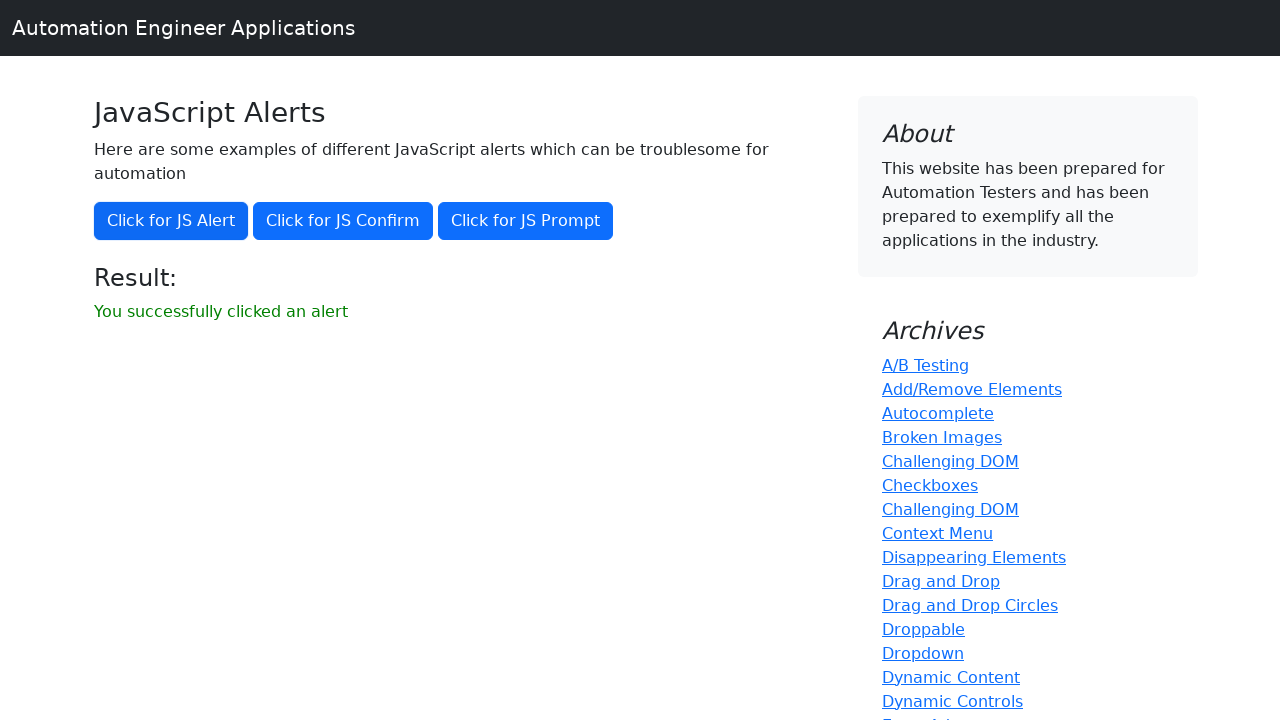

Set up dialog handler to accept alert
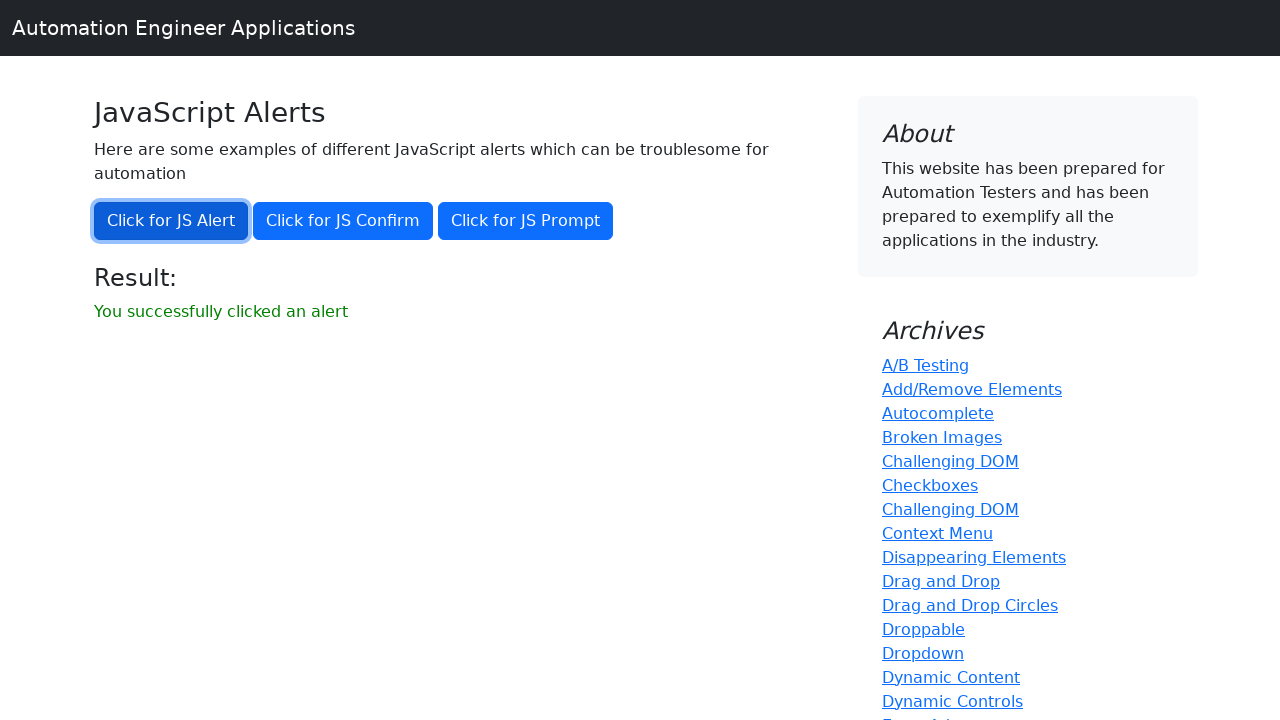

Retrieved success message text from result element
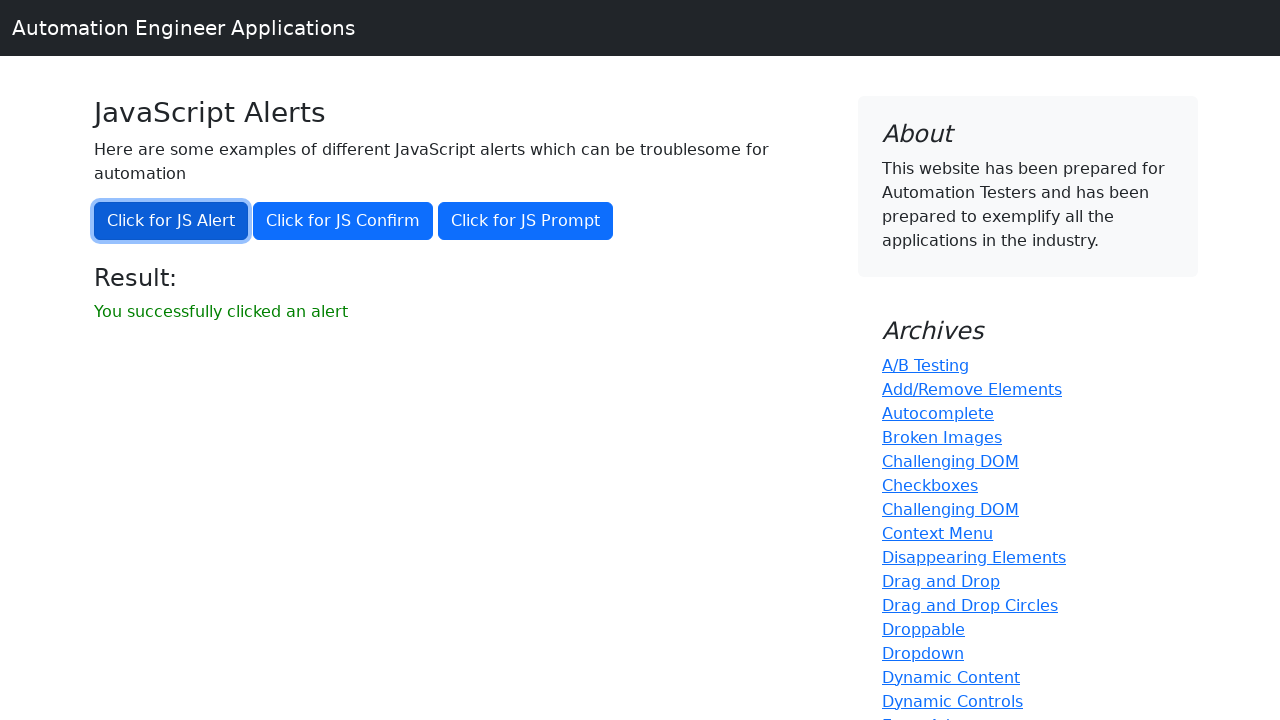

Verified success message matches expected text 'You successfully clicked an alert'
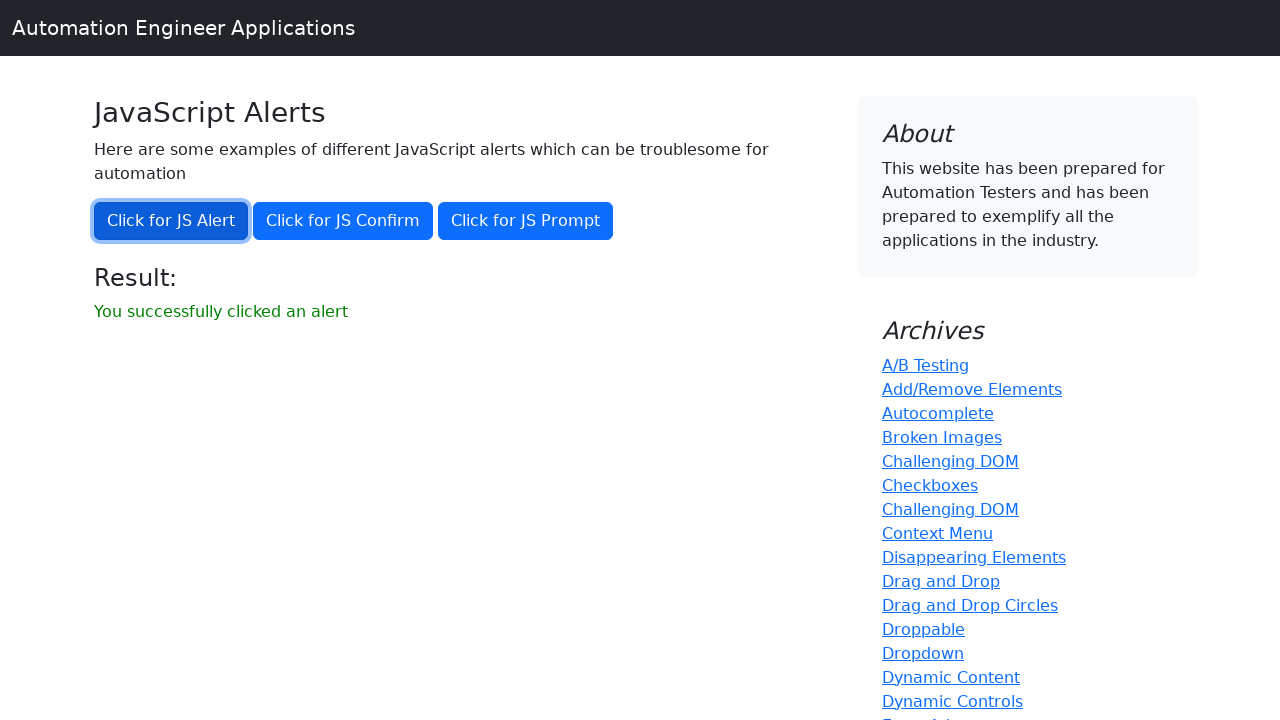

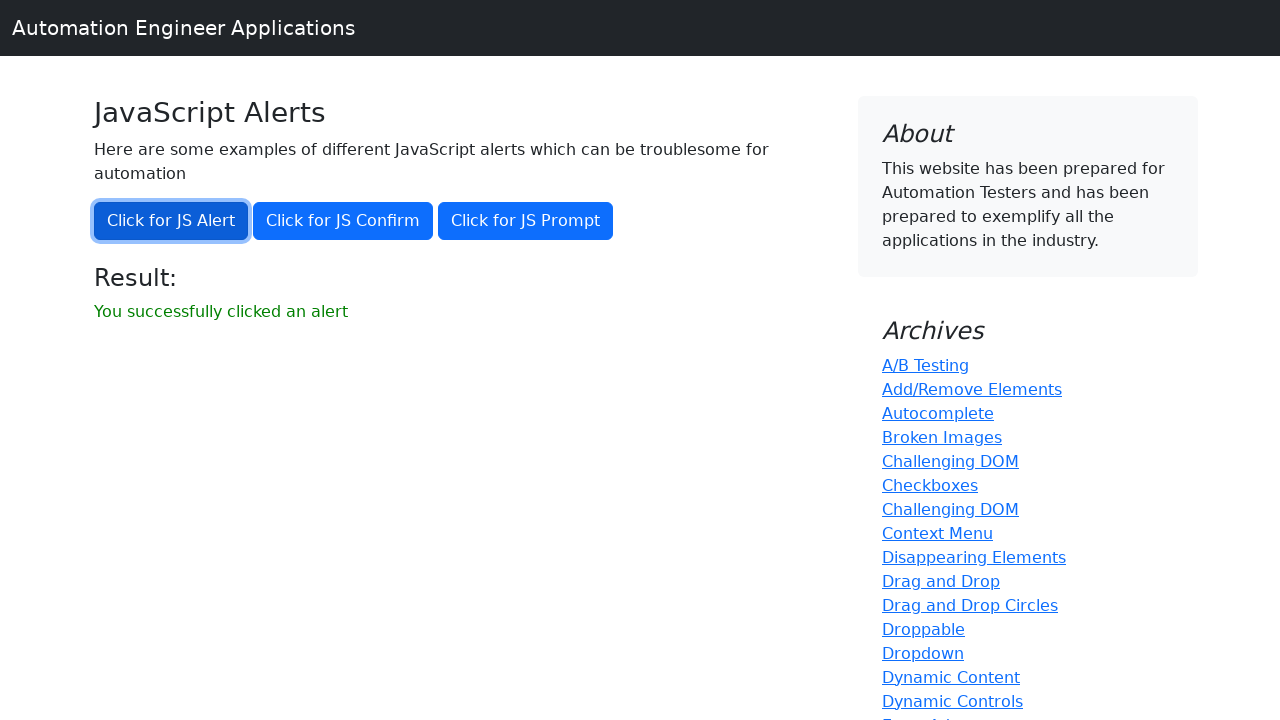